Tests registration form by filling required fields (first name, last name, email) and verifying successful registration message

Starting URL: http://suninjuly.github.io/registration1.html

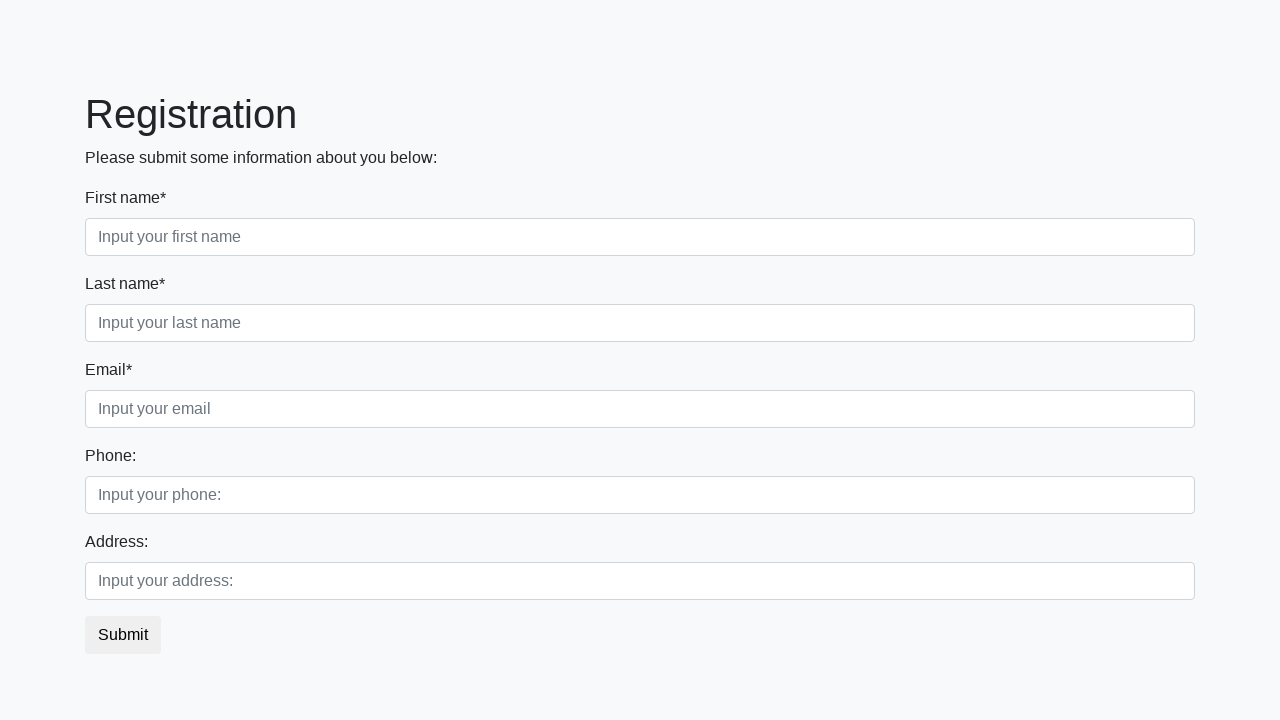

Navigated to registration form page
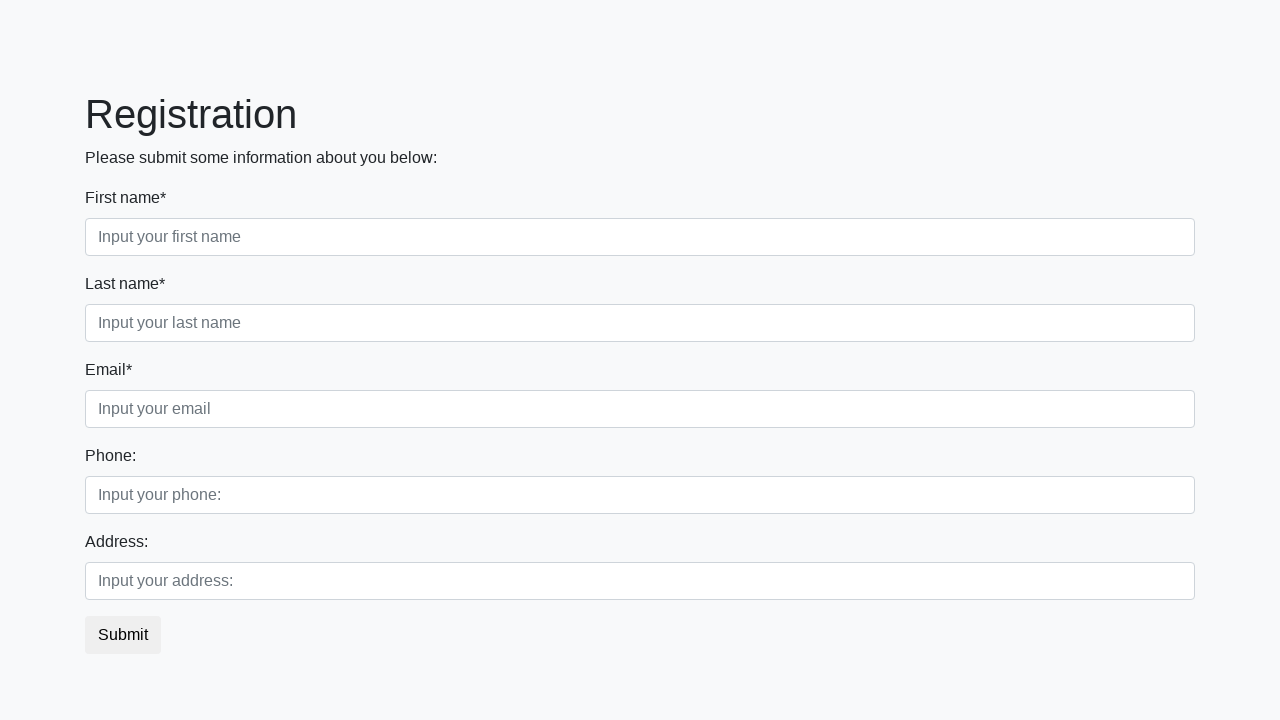

Filled first name field with 'Elena' on .first:required
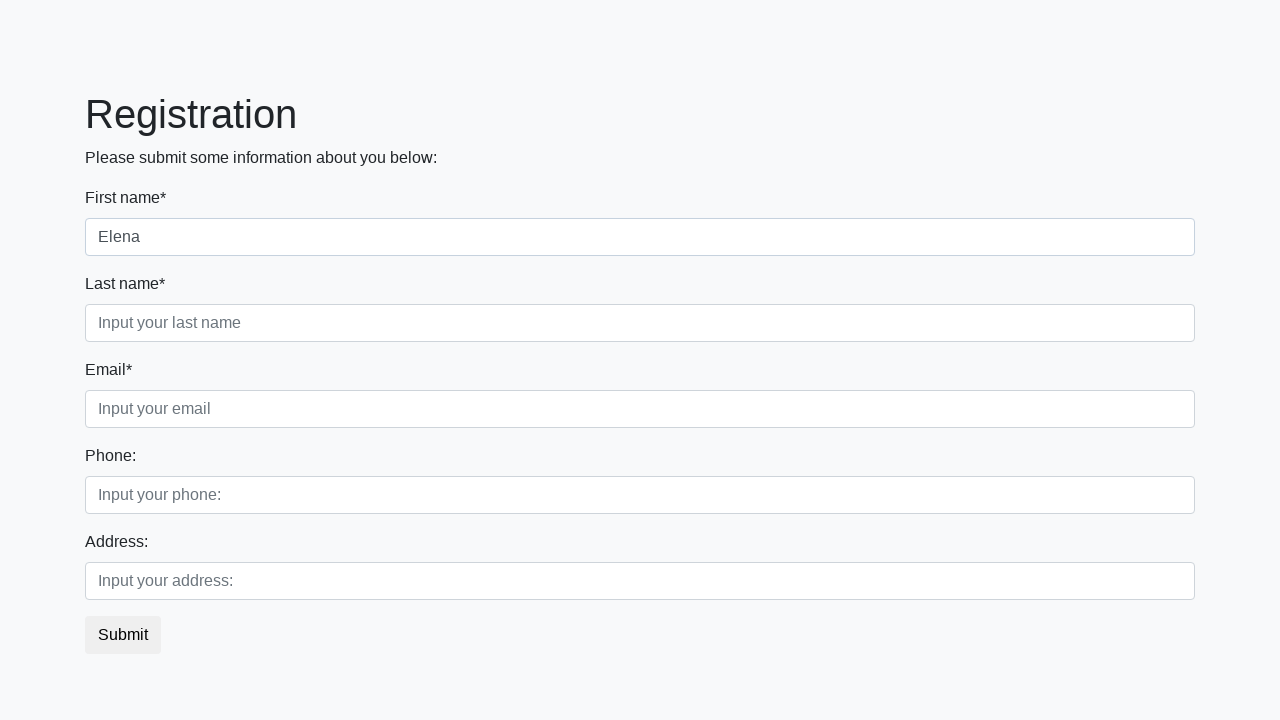

Filled last name field with 'Elenova' on .second:required
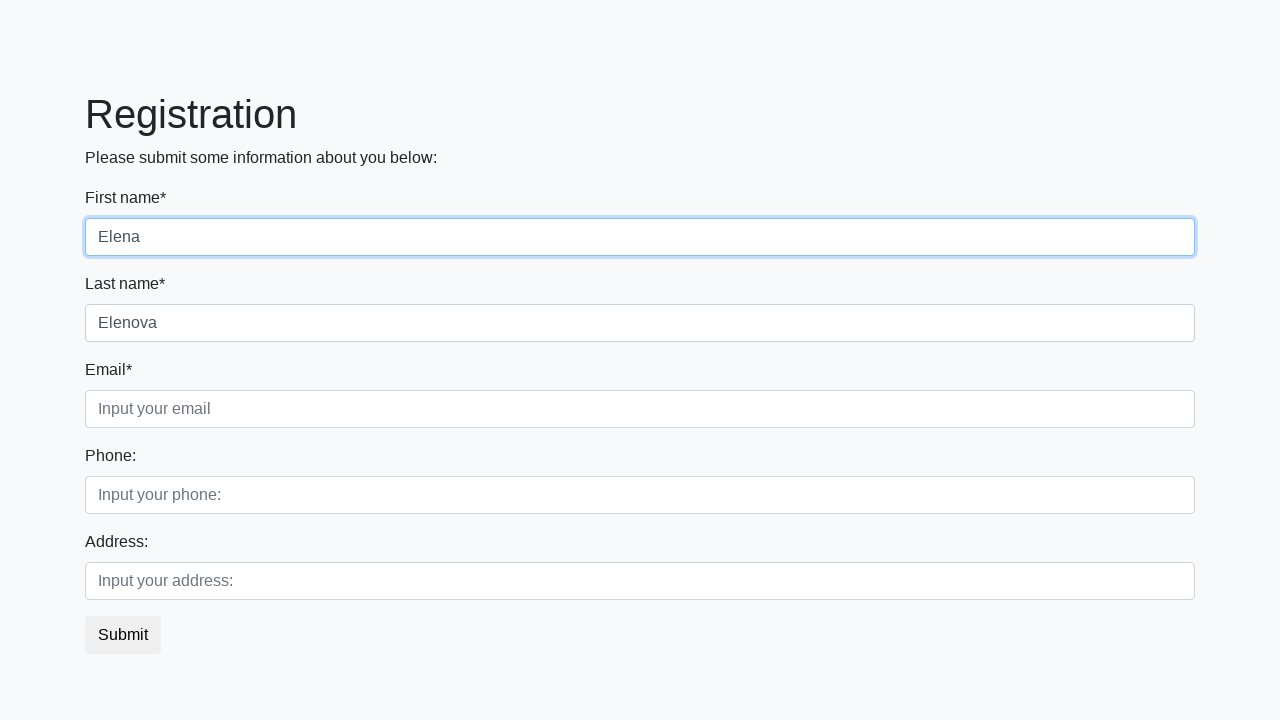

Filled email field with 'elena@gmail.com' on .third:required
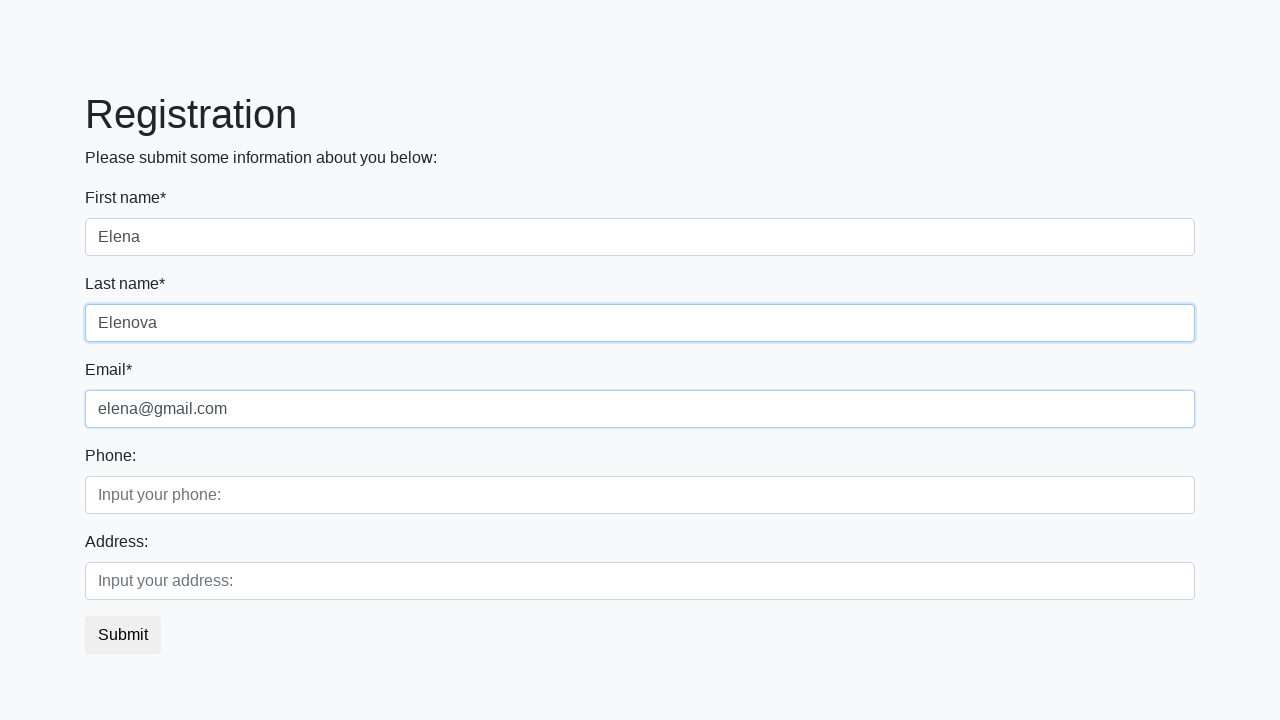

Clicked submit button to register at (123, 635) on button.btn
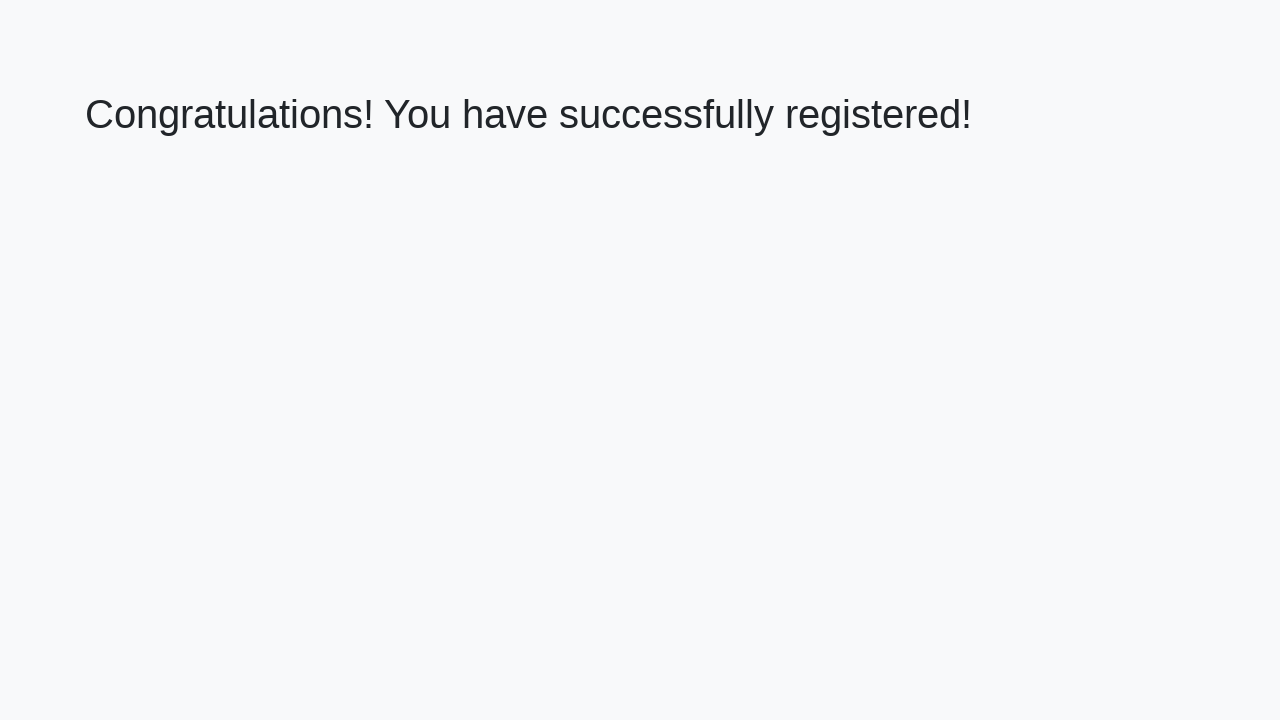

Success message heading appeared
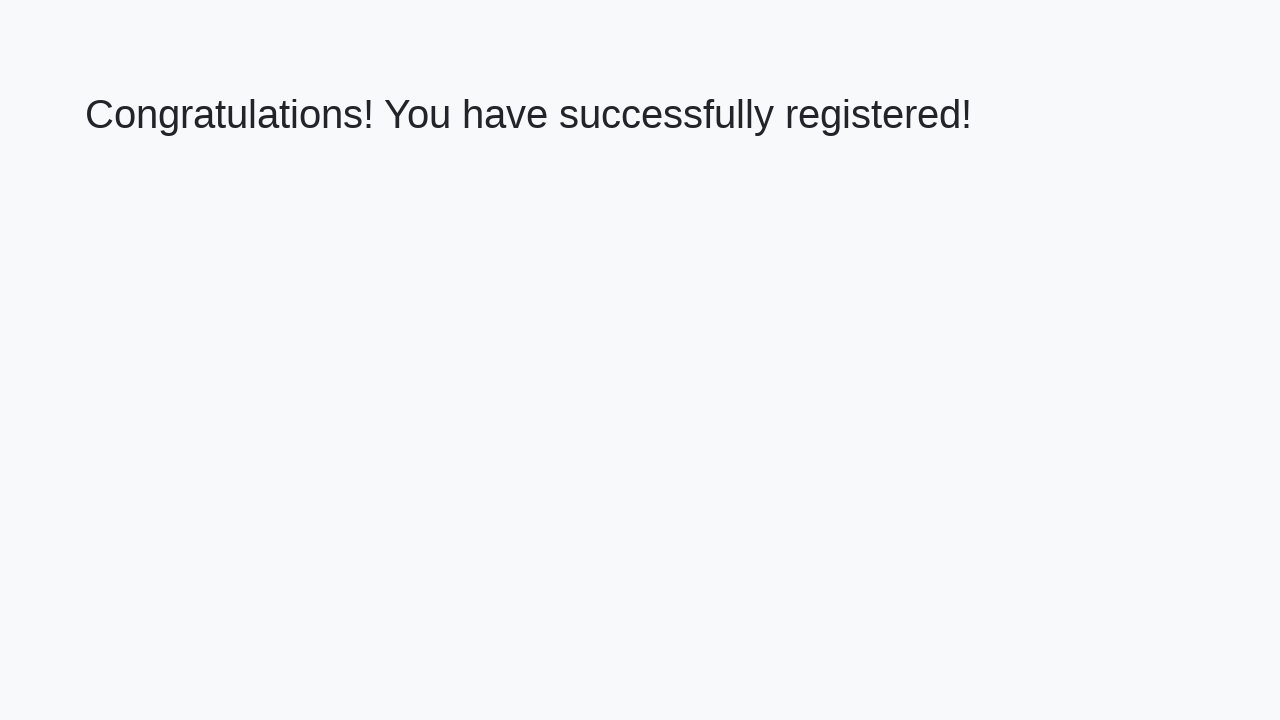

Retrieved success message text: 'Congratulations! You have successfully registered!'
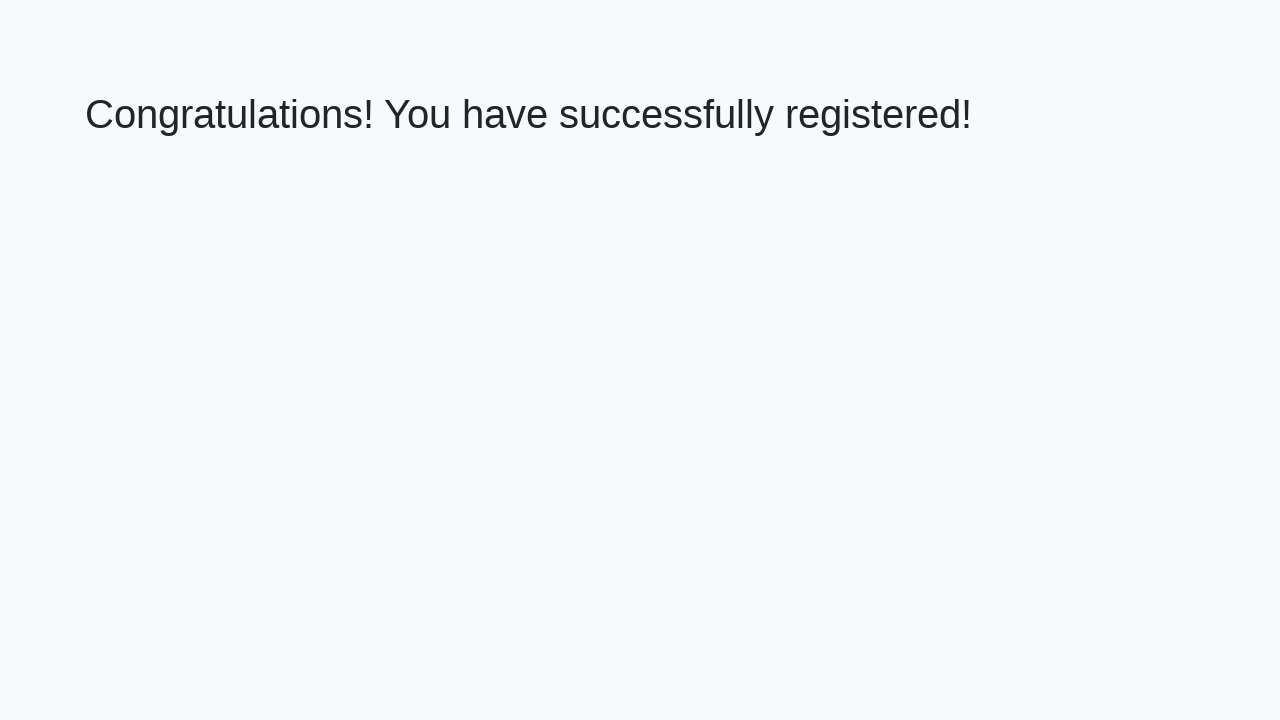

Verified successful registration message
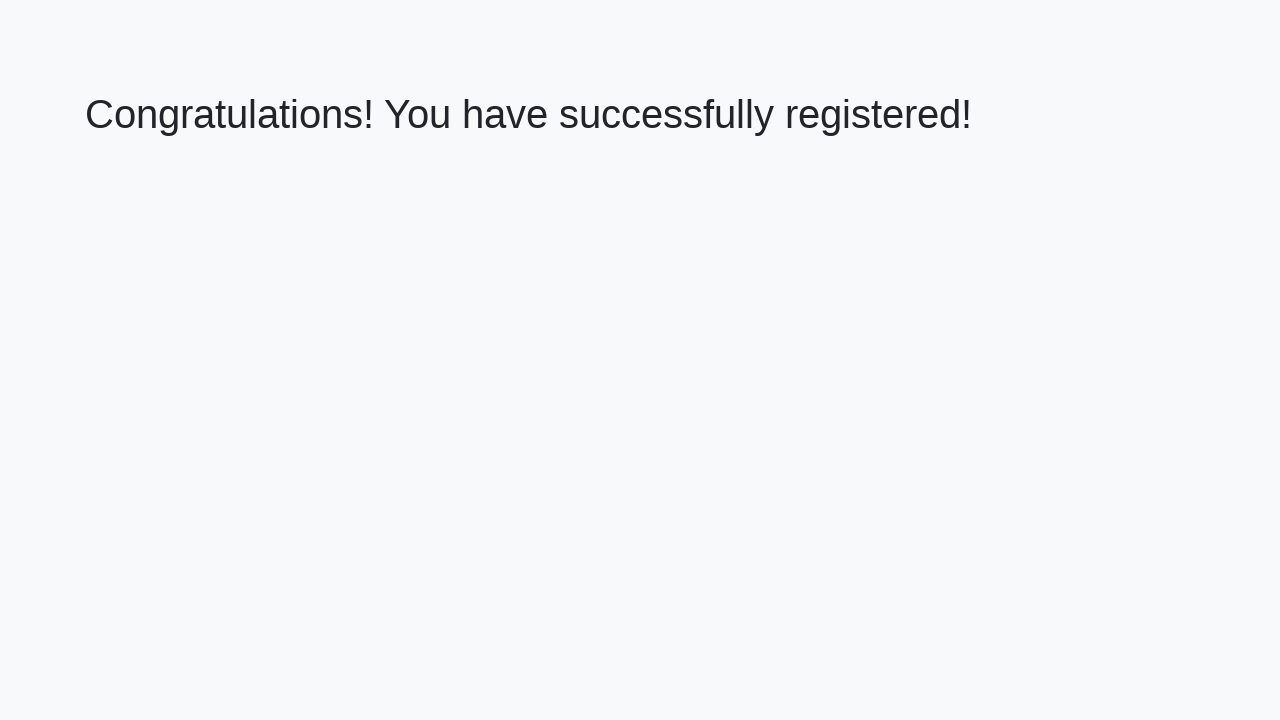

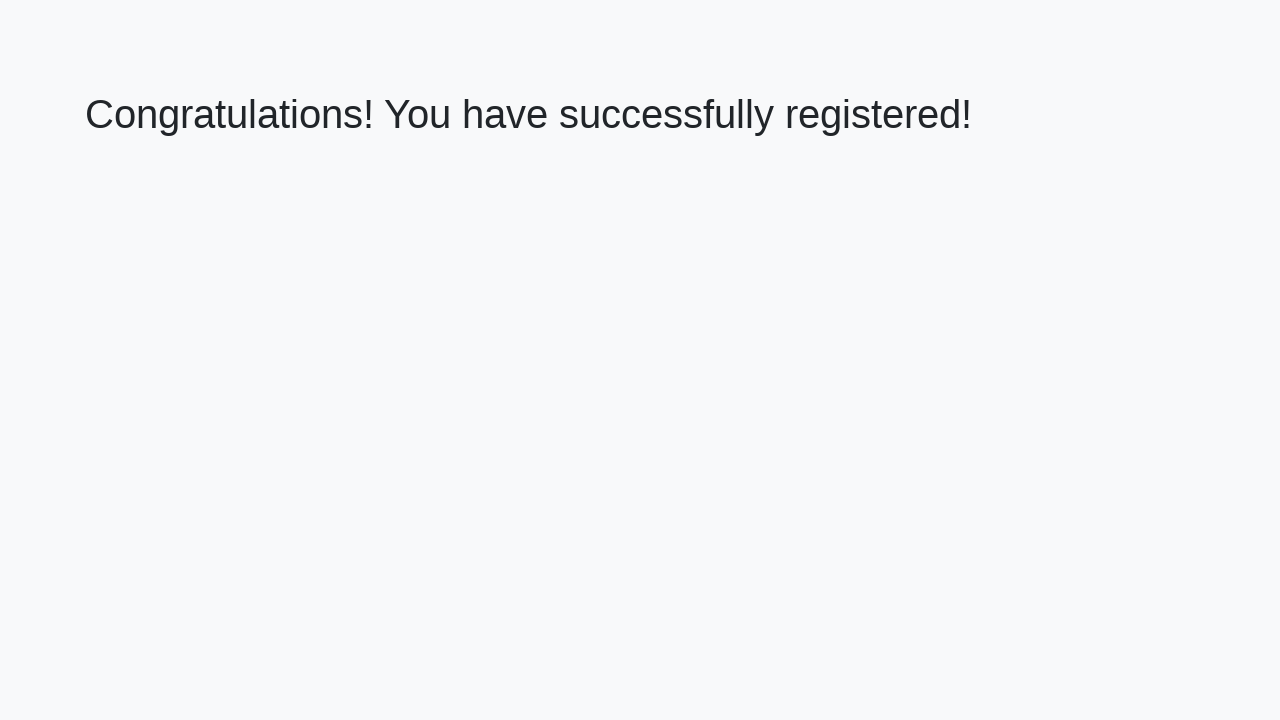